Tests clicking a button with a dynamic ID multiple times by navigating to the page and clicking the blue primary button in a loop

Starting URL: http://uitestingplayground.com/dynamicid

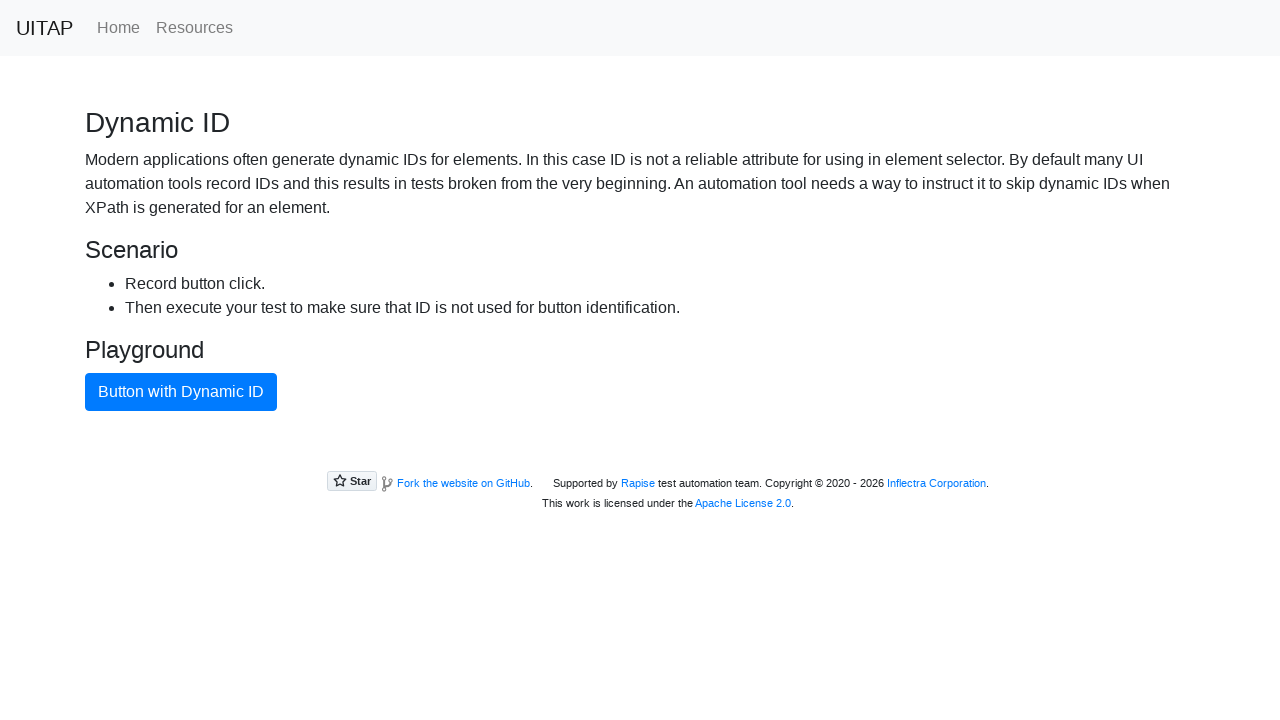

Clicked blue primary button on first page load at (181, 392) on .btn.btn-primary
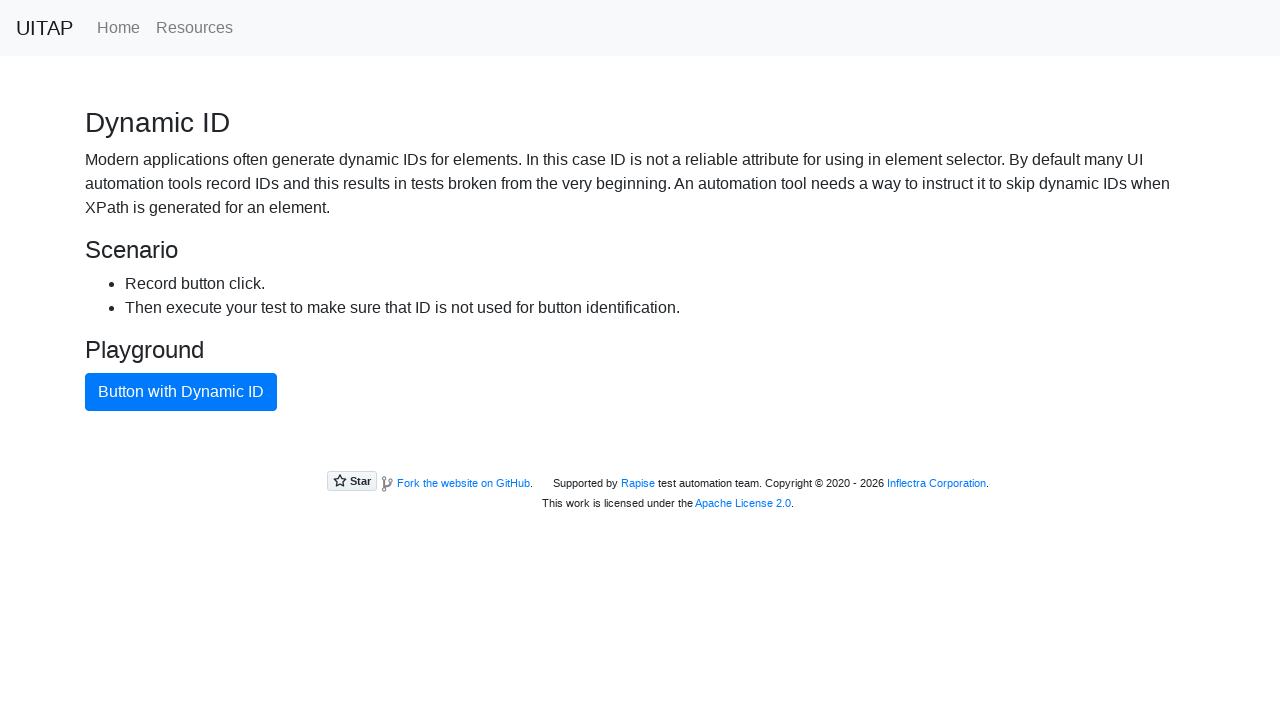

Navigated to dynamic ID button page (iteration 2)
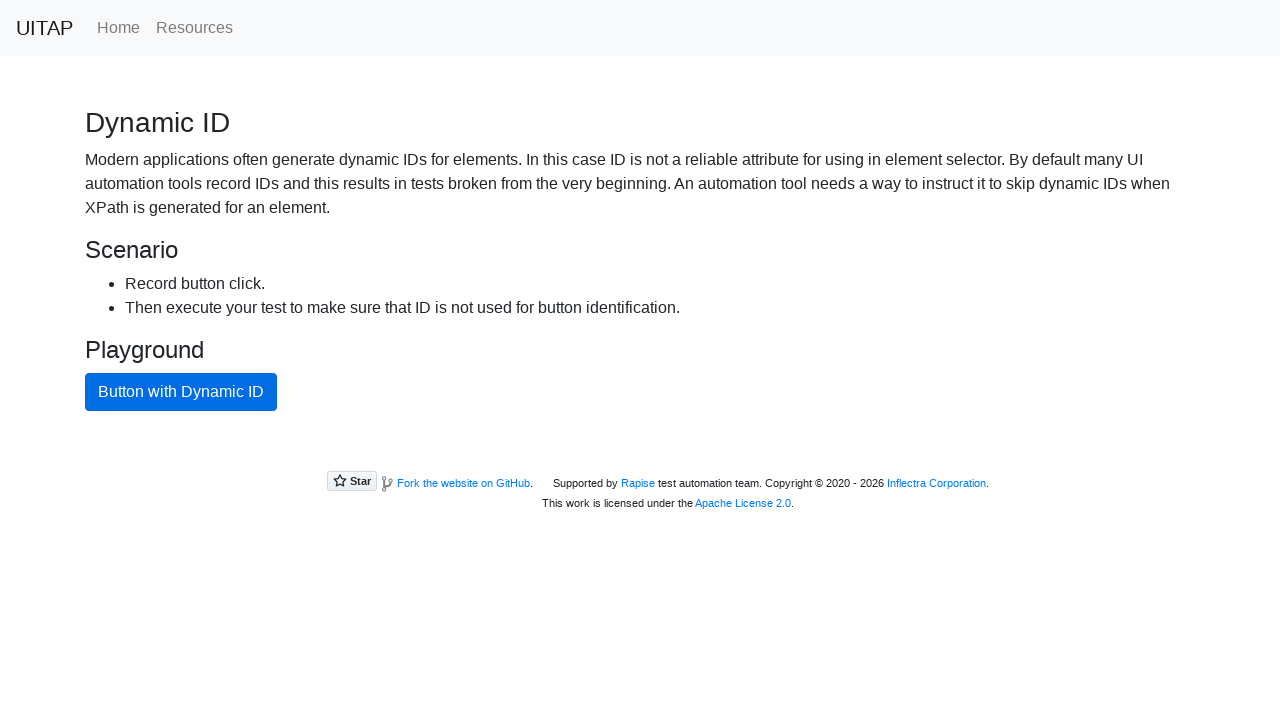

Clicked blue primary button (iteration 2) at (181, 392) on .btn.btn-primary
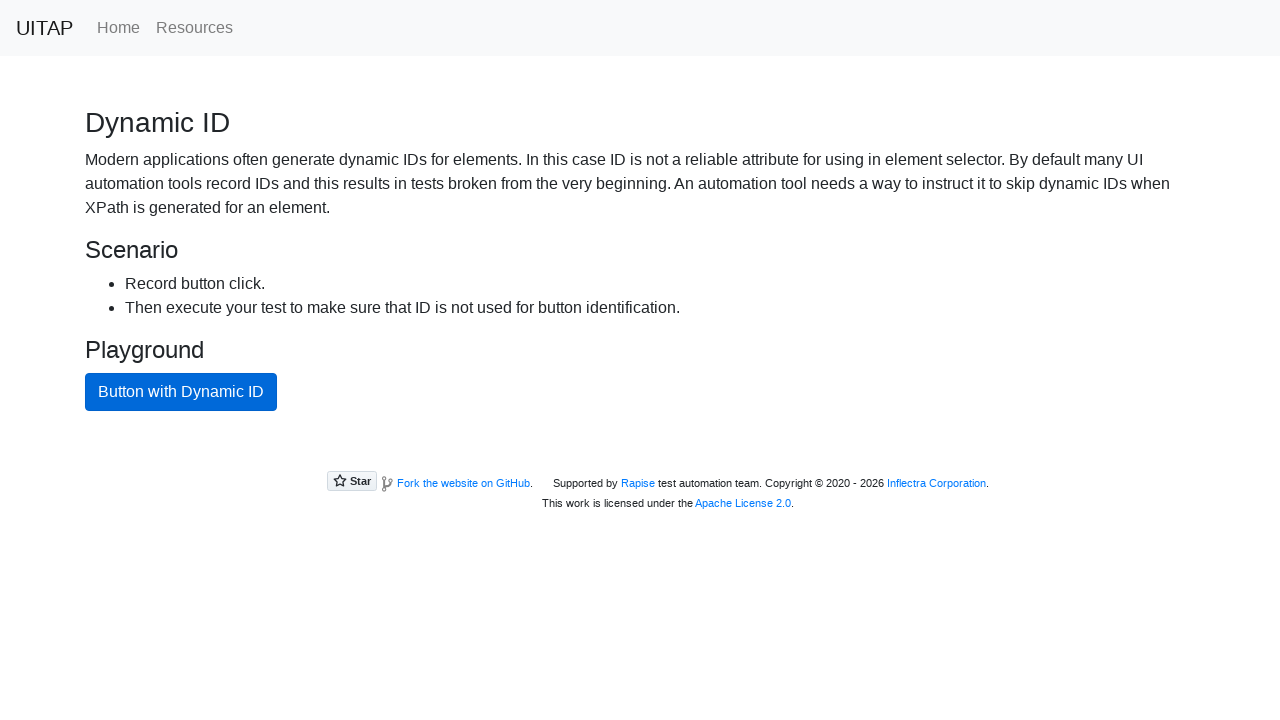

Navigated to dynamic ID button page (iteration 3)
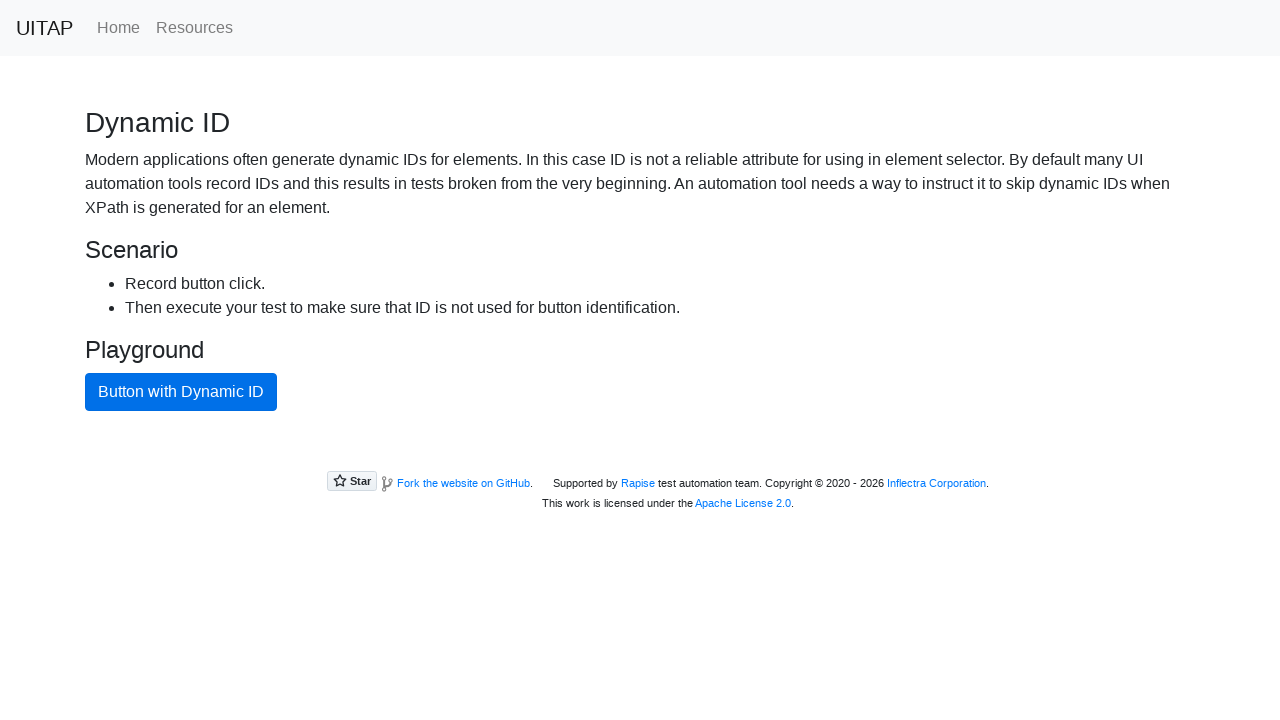

Clicked blue primary button (iteration 3) at (181, 392) on .btn.btn-primary
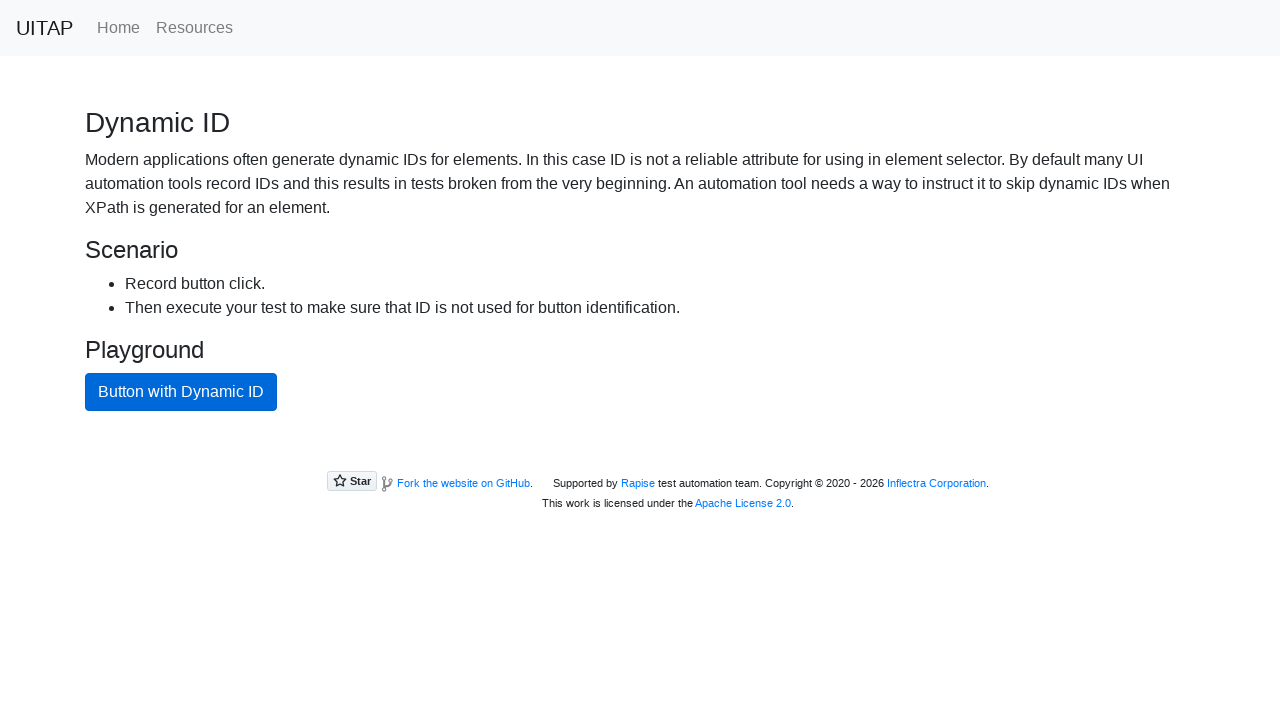

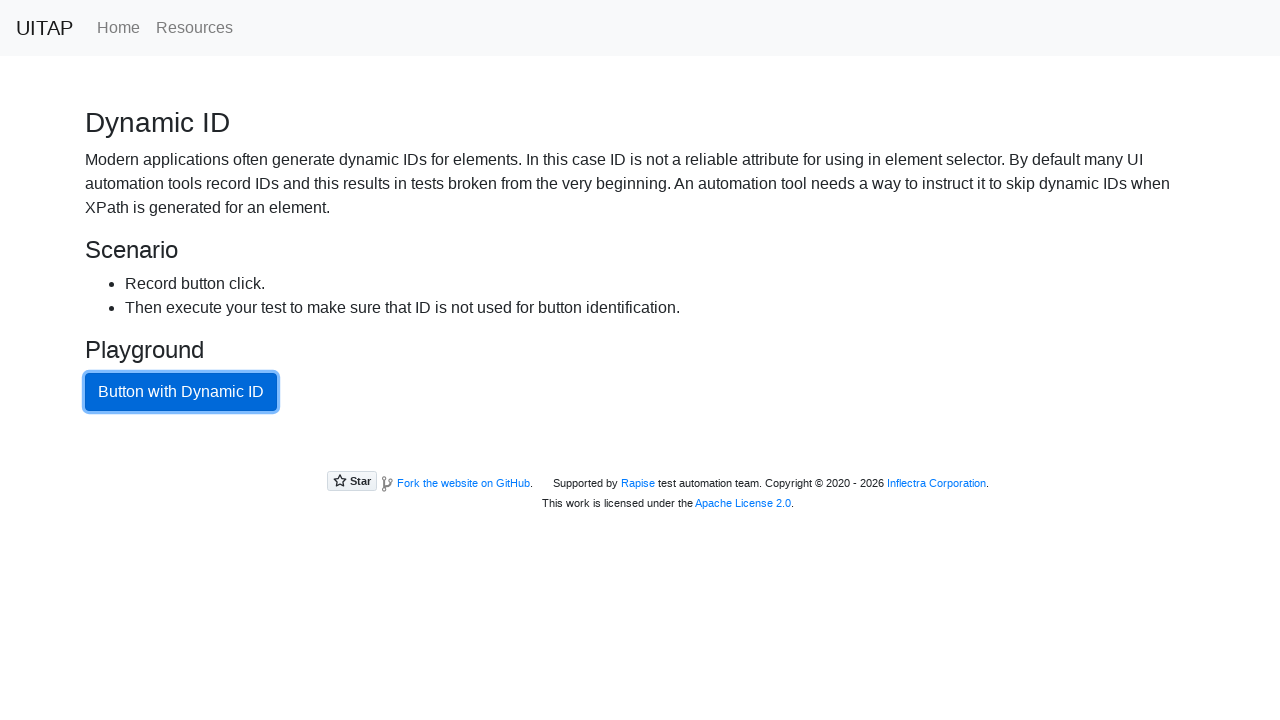